Tests jQuery UI datepicker functionality by selecting a future date (May 2026) and then a past date (May 2025) using the calendar navigation controls.

Starting URL: https://jqueryui.com/datepicker/

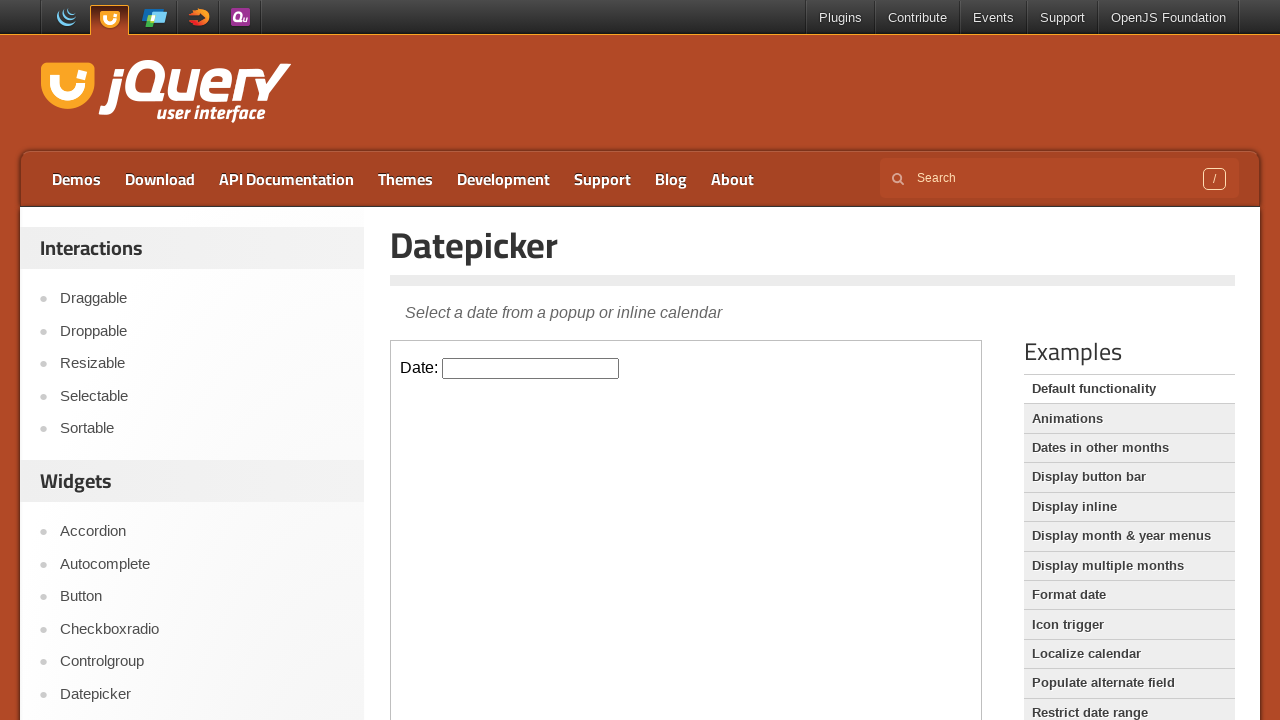

Located iframe containing the datepicker
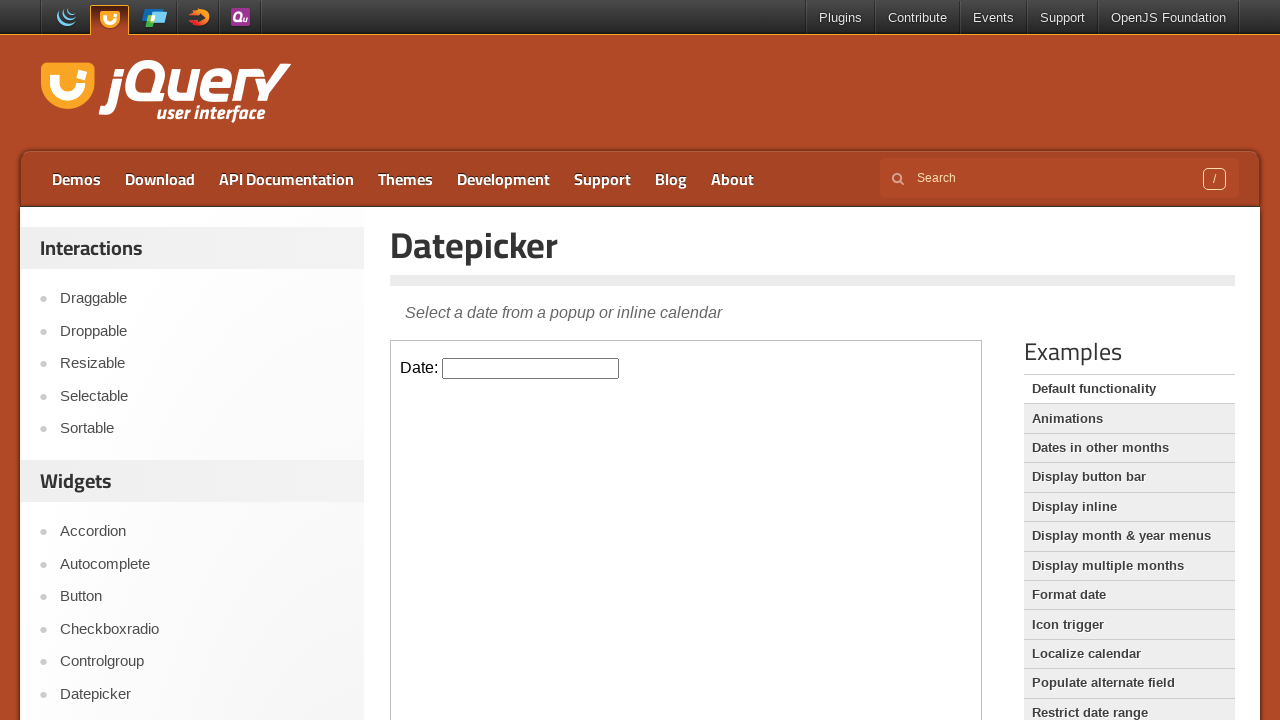

Clicked on datepicker input to open calendar at (531, 368) on iframe.demo-frame >> internal:control=enter-frame >> p > #datepicker
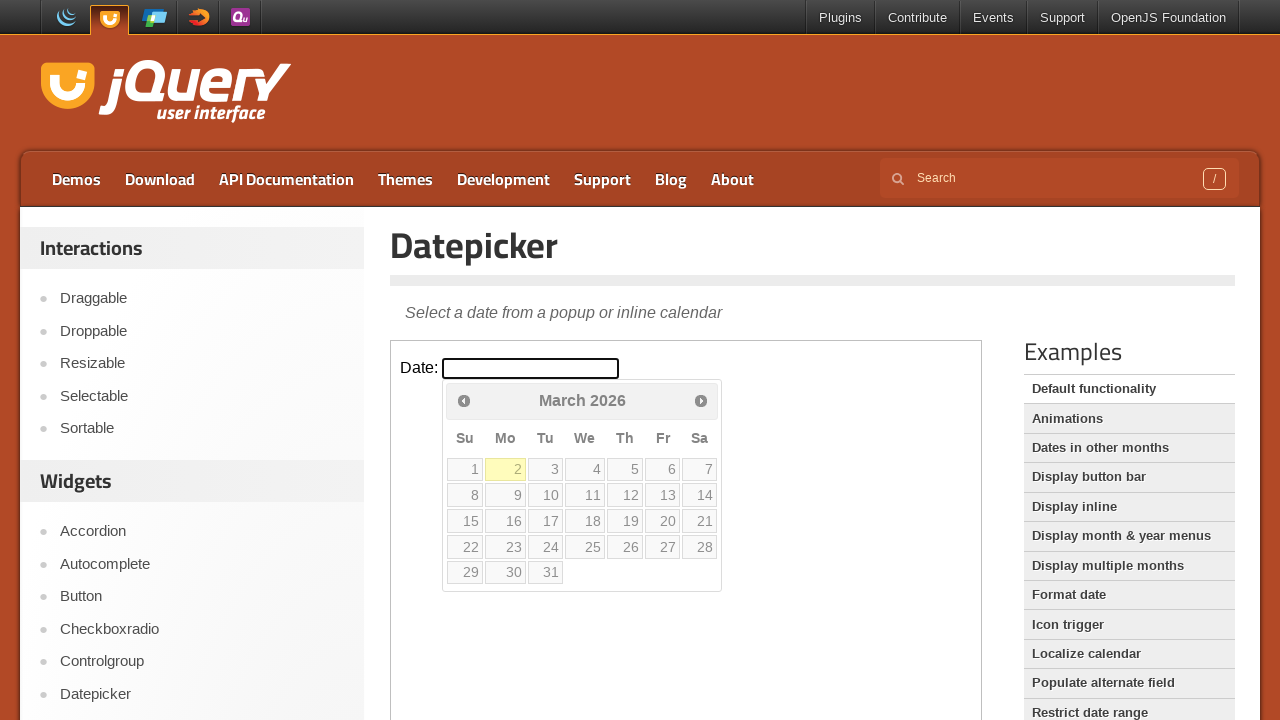

Clicked next month button (currently viewing March 2026) at (701, 400) on iframe.demo-frame >> internal:control=enter-frame >> span.ui-icon.ui-icon-circle
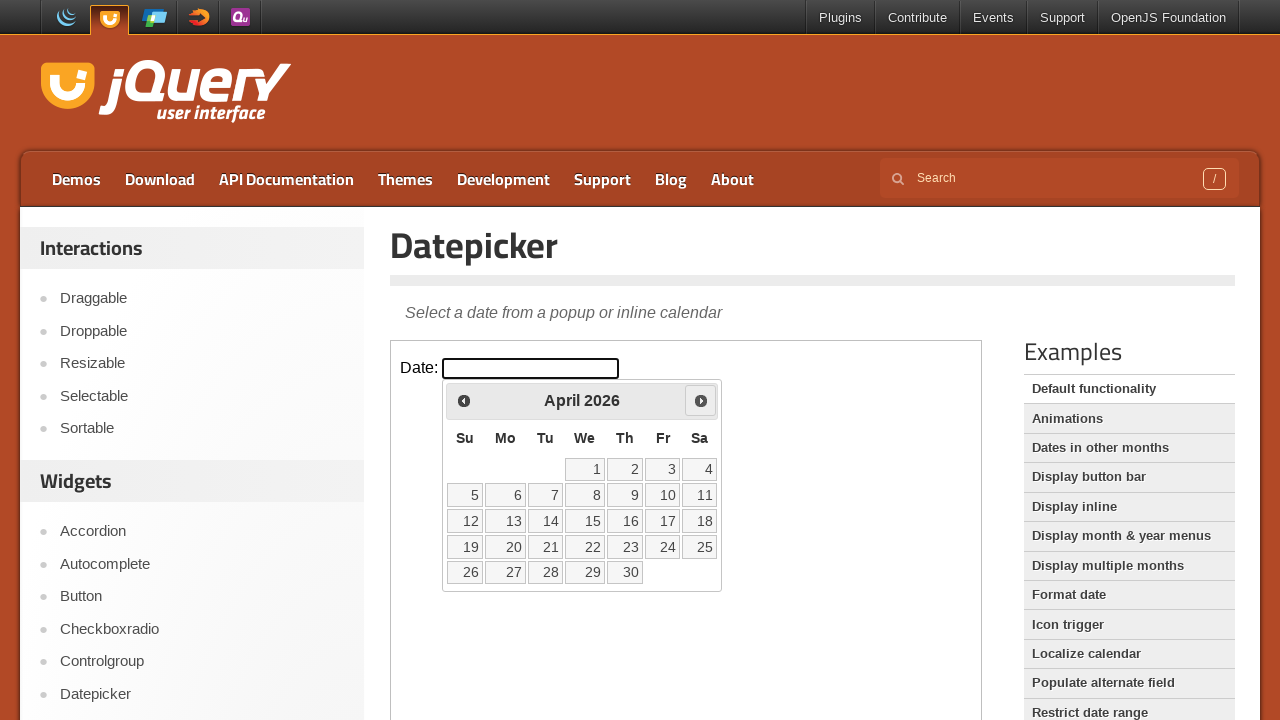

Clicked next month button (currently viewing April 2026) at (701, 400) on iframe.demo-frame >> internal:control=enter-frame >> span.ui-icon.ui-icon-circle
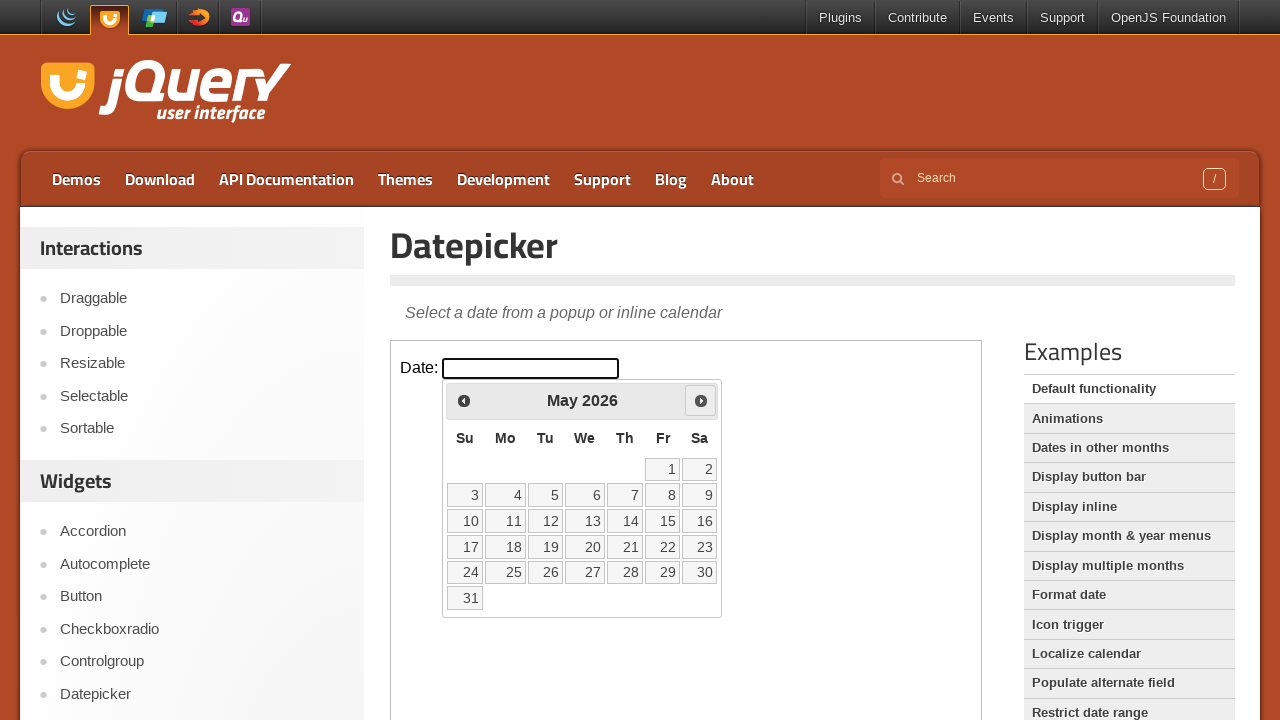

Reached May 2026 by navigating forward through months
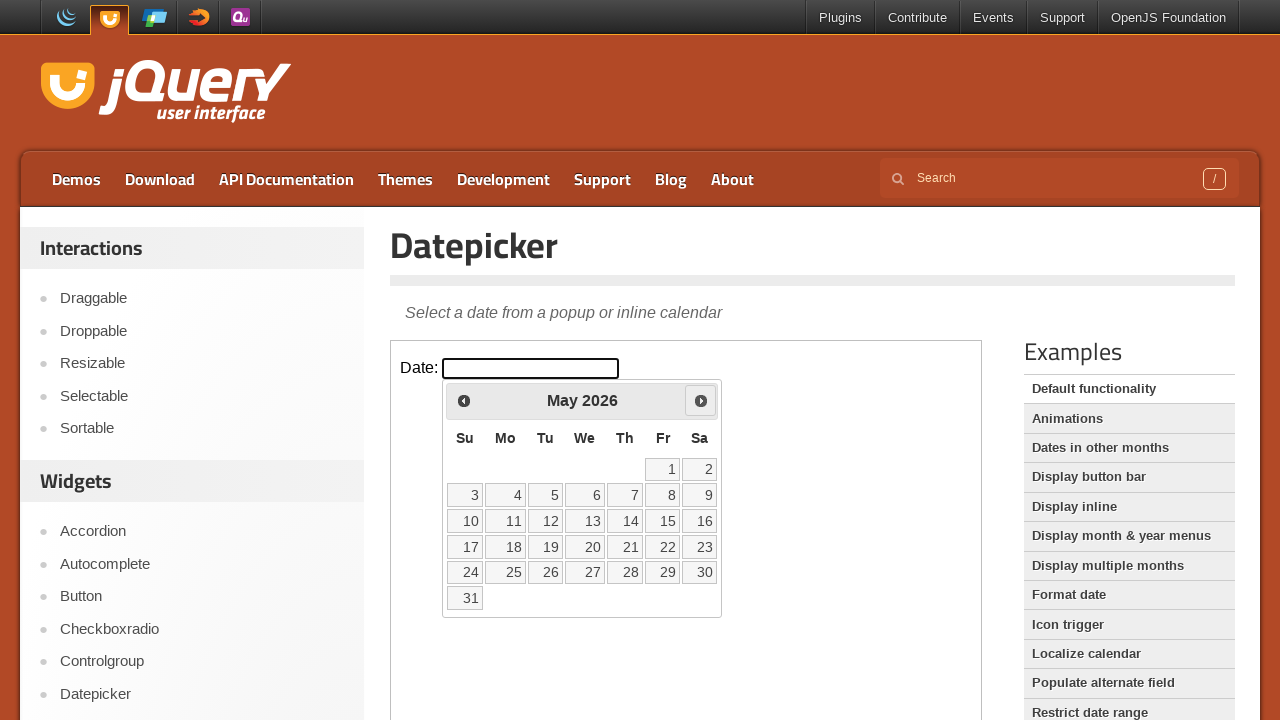

Selected day 10 in May 2026 at (465, 521) on iframe.demo-frame >> internal:control=enter-frame >> .ui-datepicker-calendar > t
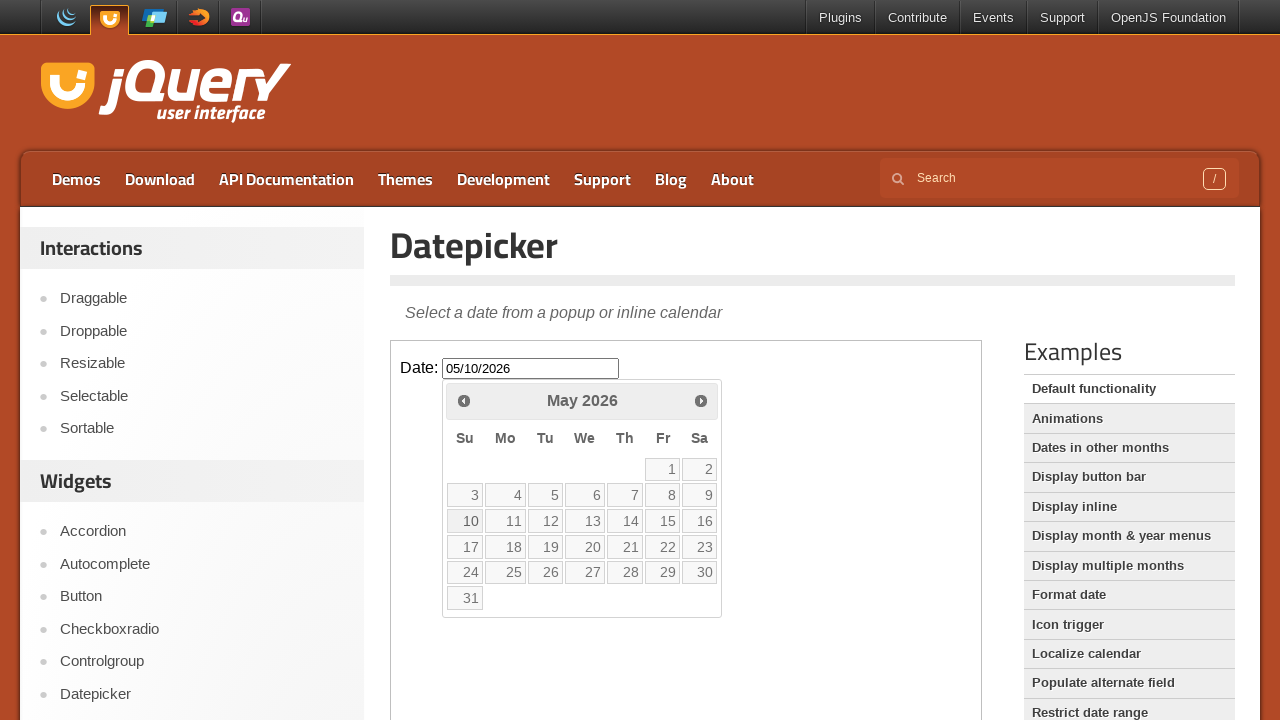

Waited 1000ms after selecting date
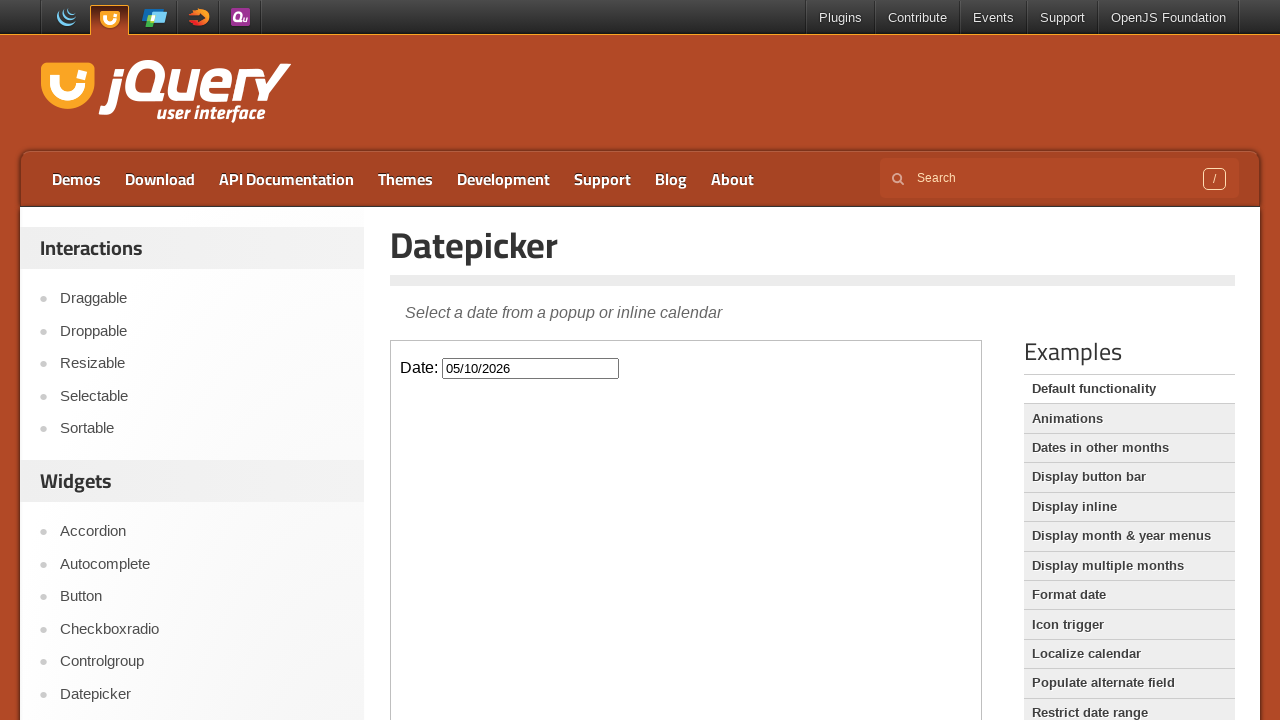

Clicked on datepicker input again to open calendar for second selection at (531, 368) on iframe.demo-frame >> internal:control=enter-frame >> p > #datepicker
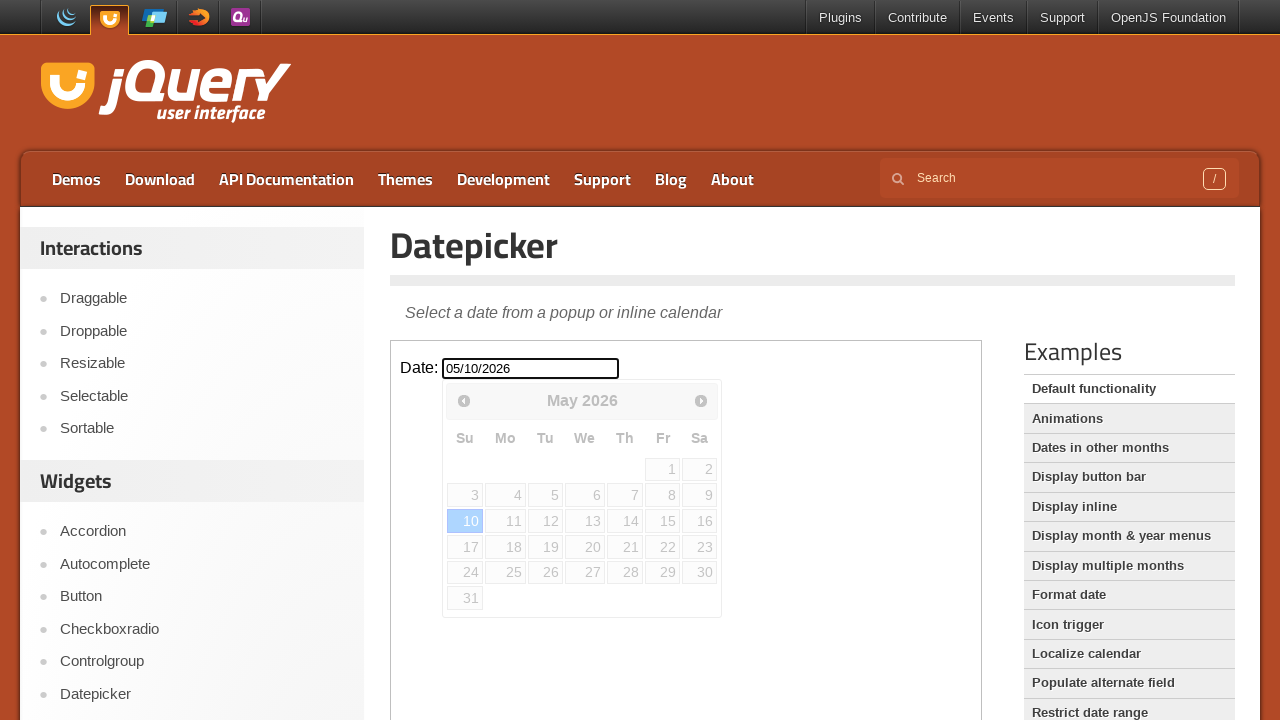

Clicked previous month button (currently viewing May 2026) at (464, 400) on iframe.demo-frame >> internal:control=enter-frame >> span.ui-icon.ui-icon-circle
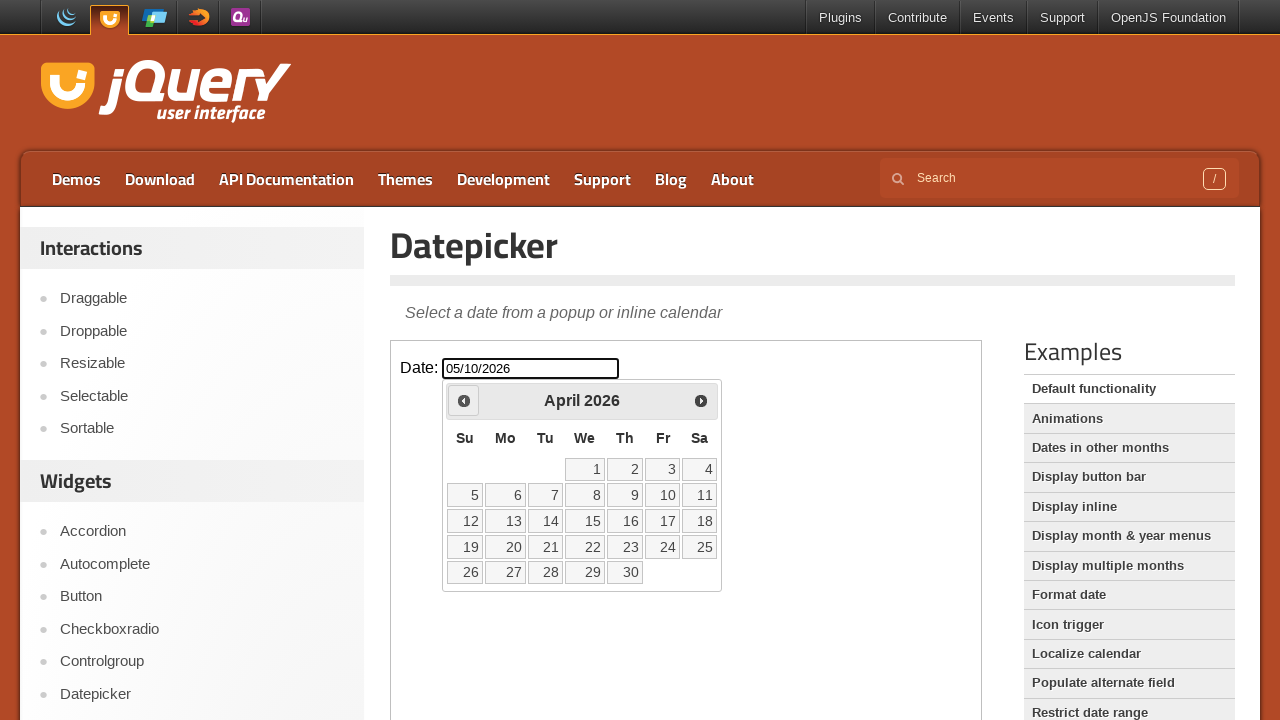

Clicked previous month button (currently viewing April 2026) at (464, 400) on iframe.demo-frame >> internal:control=enter-frame >> span.ui-icon.ui-icon-circle
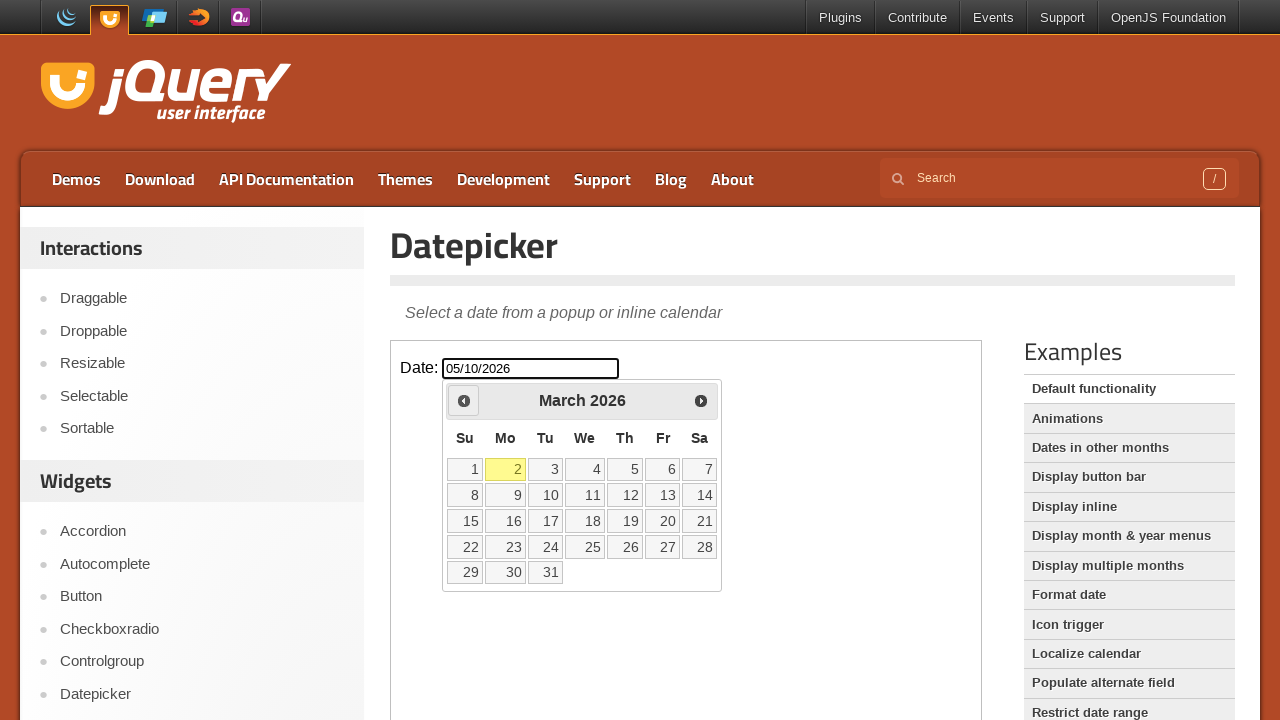

Clicked previous month button (currently viewing March 2026) at (464, 400) on iframe.demo-frame >> internal:control=enter-frame >> span.ui-icon.ui-icon-circle
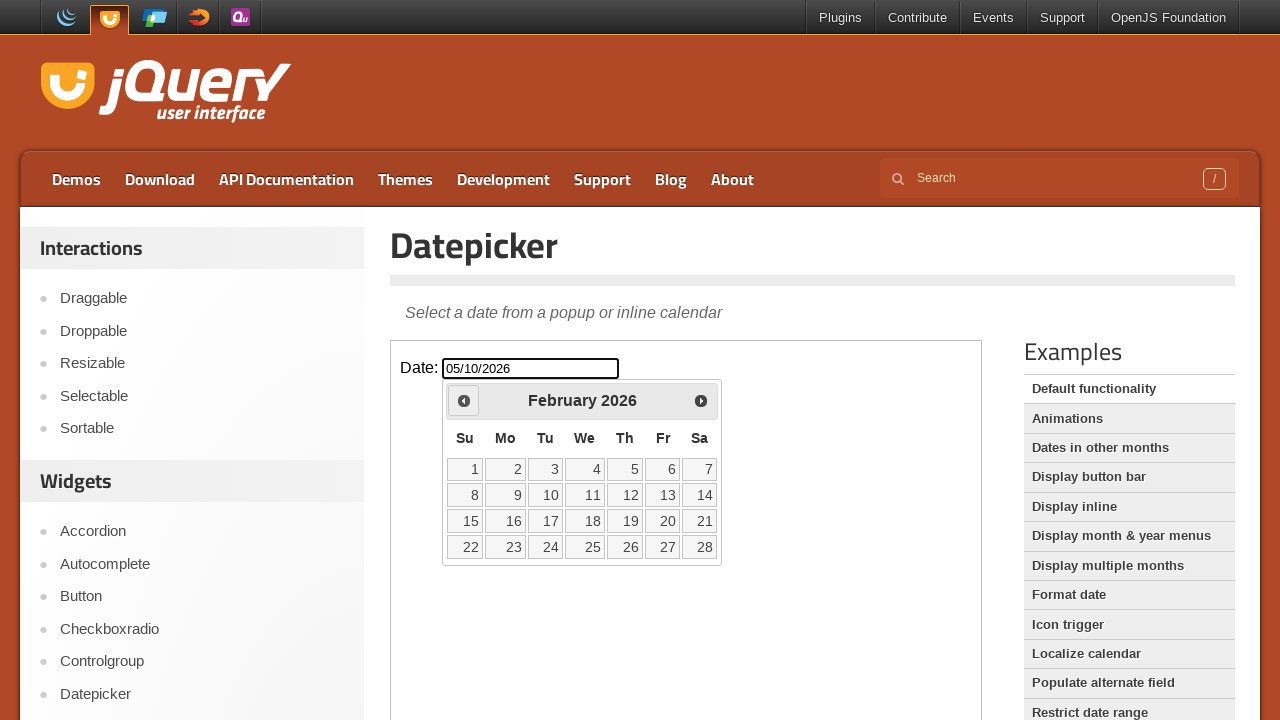

Clicked previous month button (currently viewing February 2026) at (464, 400) on iframe.demo-frame >> internal:control=enter-frame >> span.ui-icon.ui-icon-circle
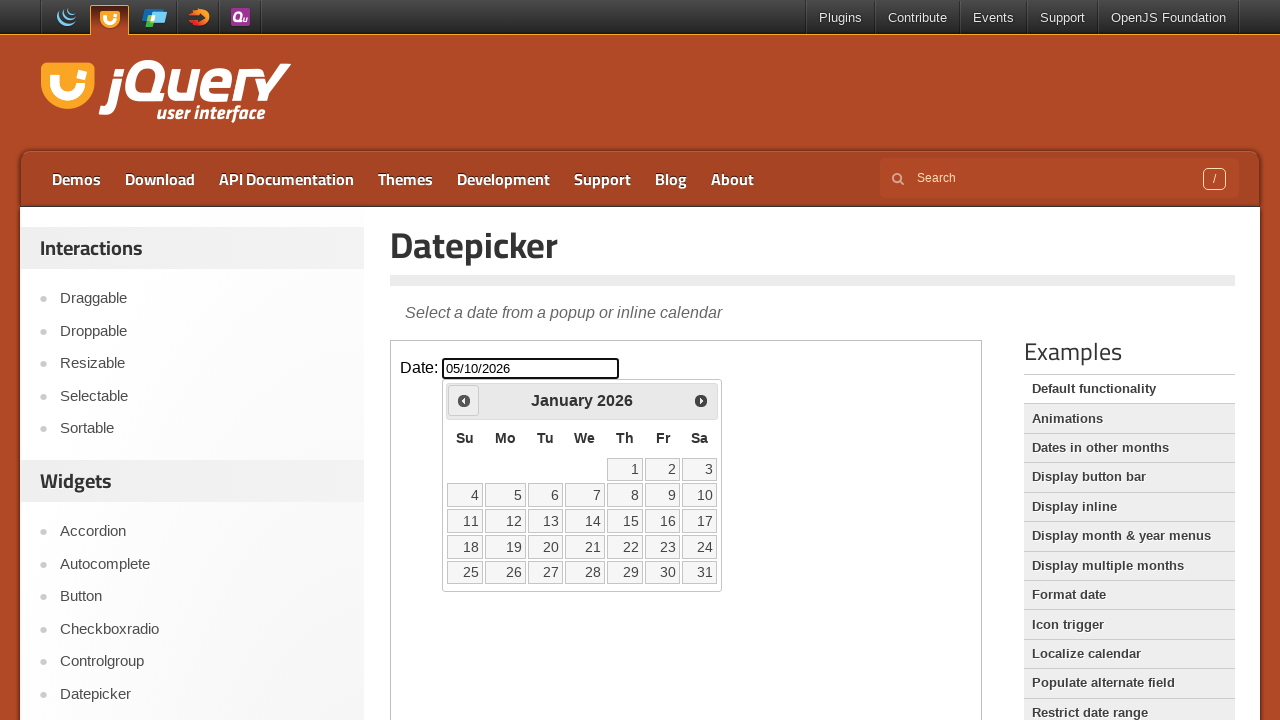

Clicked previous month button (currently viewing January 2026) at (464, 400) on iframe.demo-frame >> internal:control=enter-frame >> span.ui-icon.ui-icon-circle
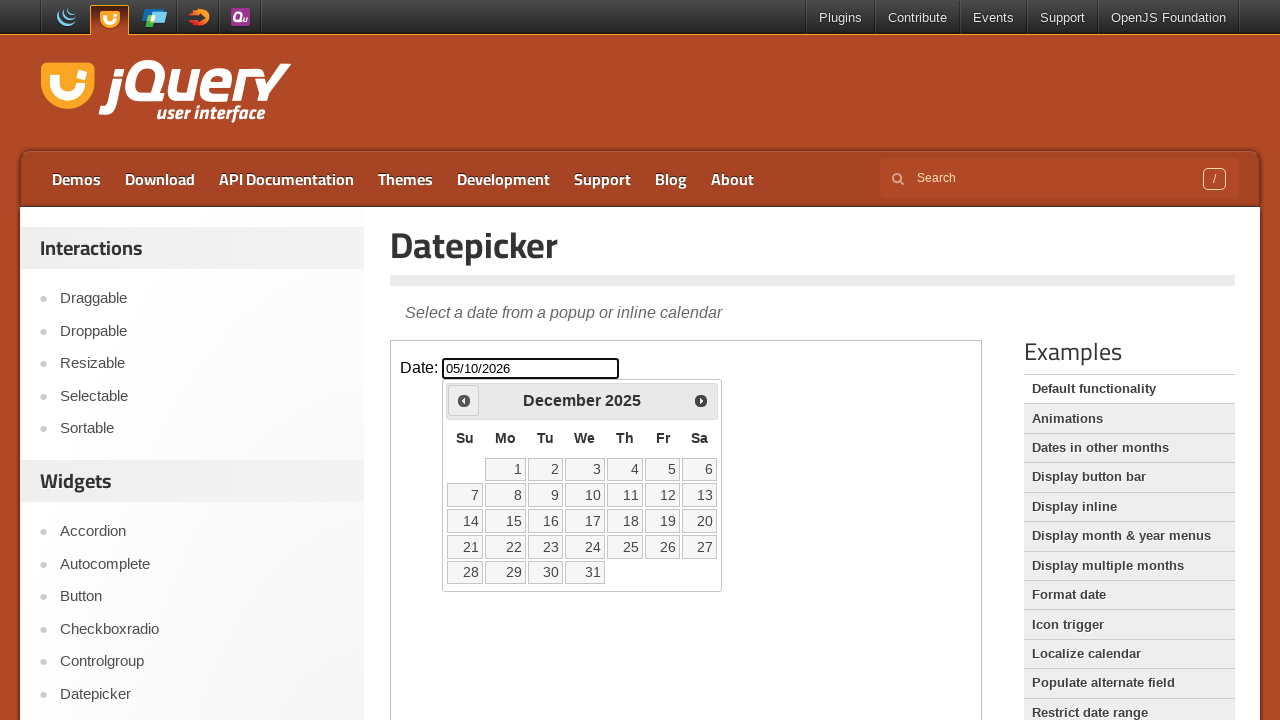

Clicked previous month button (currently viewing December 2025) at (464, 400) on iframe.demo-frame >> internal:control=enter-frame >> span.ui-icon.ui-icon-circle
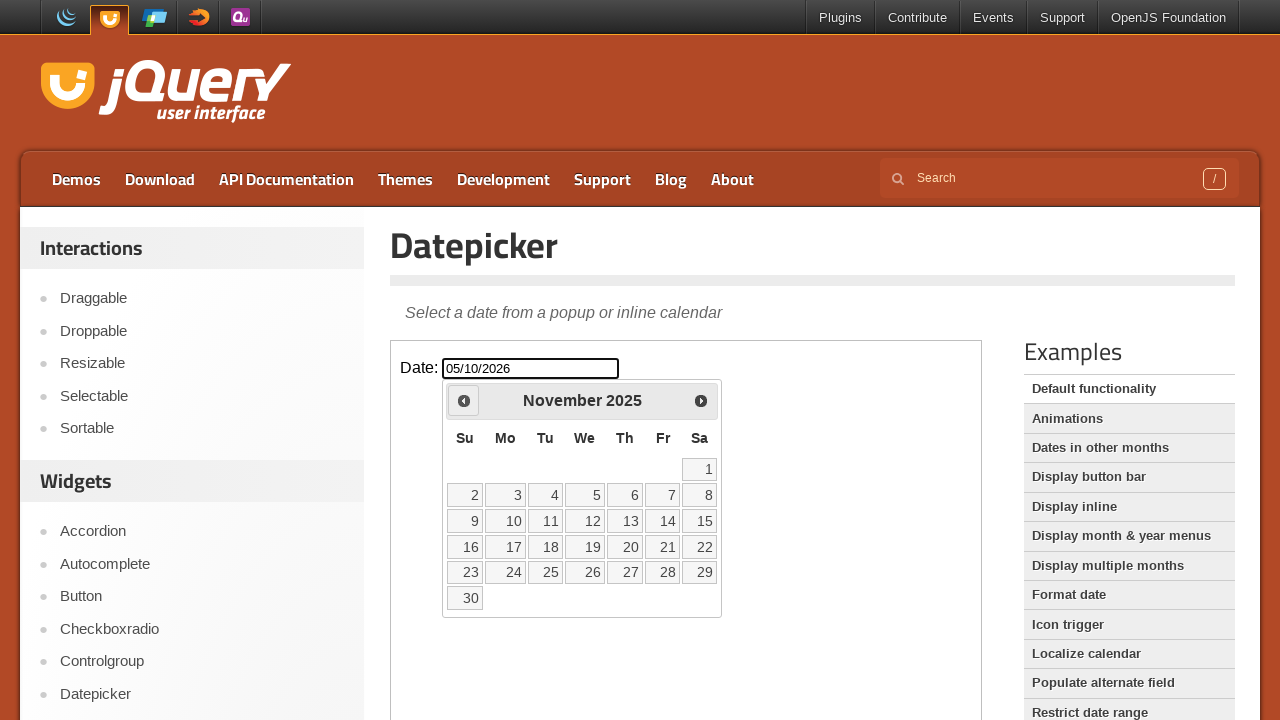

Clicked previous month button (currently viewing November 2025) at (464, 400) on iframe.demo-frame >> internal:control=enter-frame >> span.ui-icon.ui-icon-circle
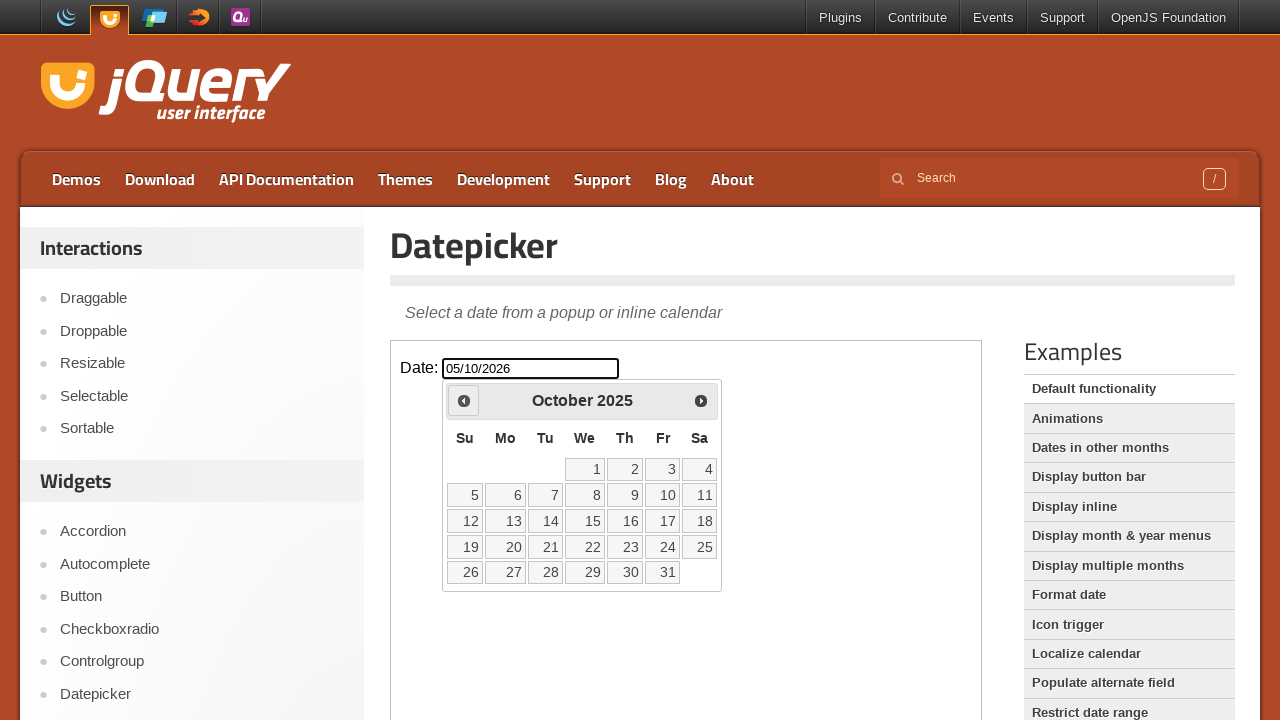

Clicked previous month button (currently viewing October 2025) at (464, 400) on iframe.demo-frame >> internal:control=enter-frame >> span.ui-icon.ui-icon-circle
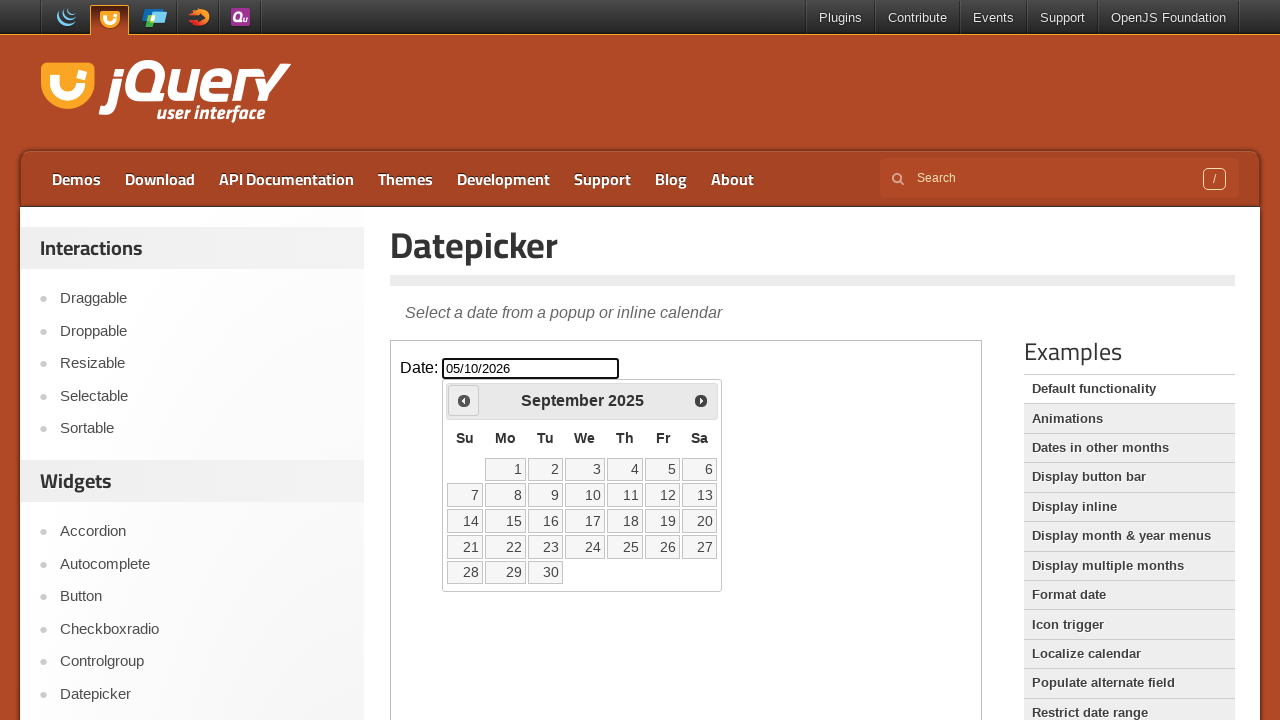

Clicked previous month button (currently viewing September 2025) at (464, 400) on iframe.demo-frame >> internal:control=enter-frame >> span.ui-icon.ui-icon-circle
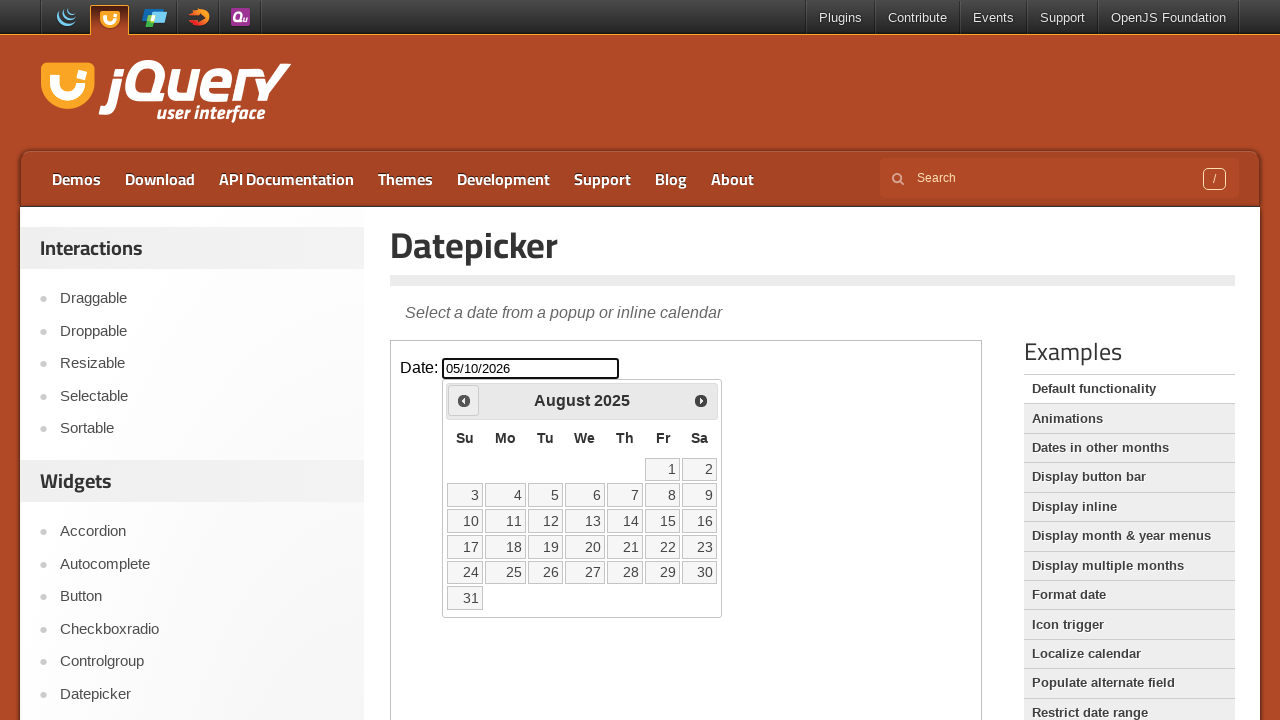

Clicked previous month button (currently viewing August 2025) at (464, 400) on iframe.demo-frame >> internal:control=enter-frame >> span.ui-icon.ui-icon-circle
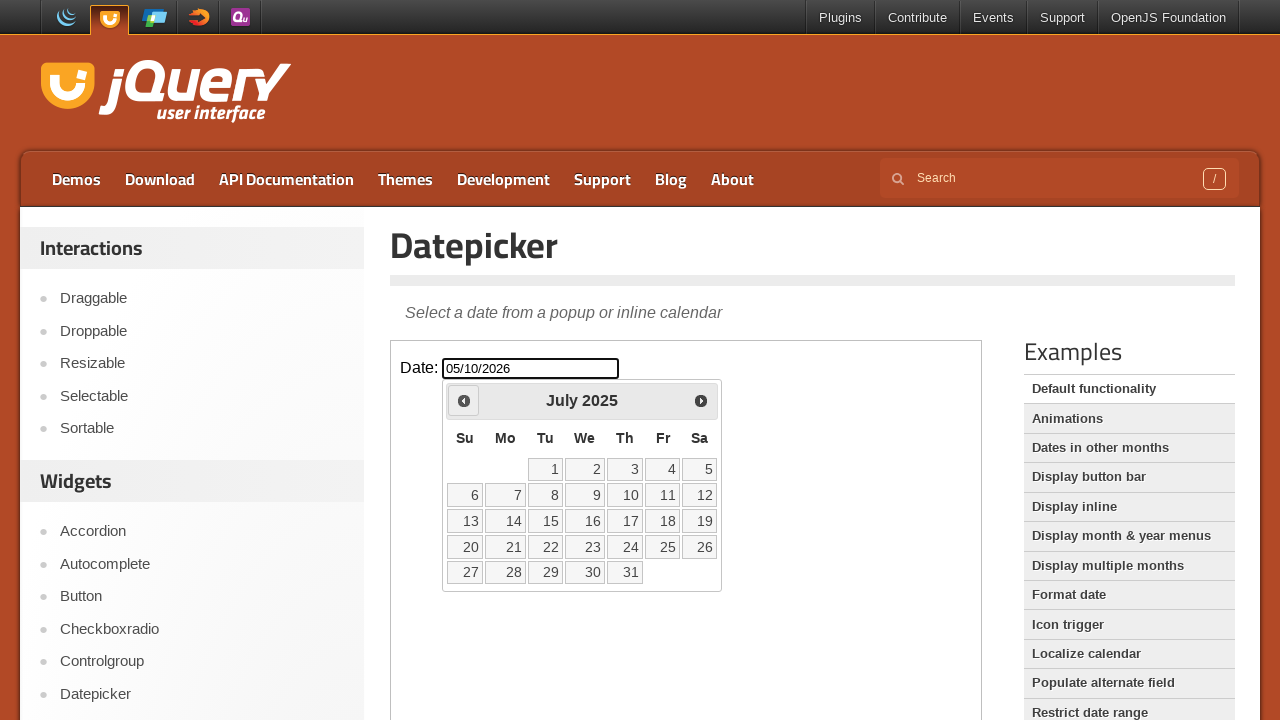

Clicked previous month button (currently viewing July 2025) at (464, 400) on iframe.demo-frame >> internal:control=enter-frame >> span.ui-icon.ui-icon-circle
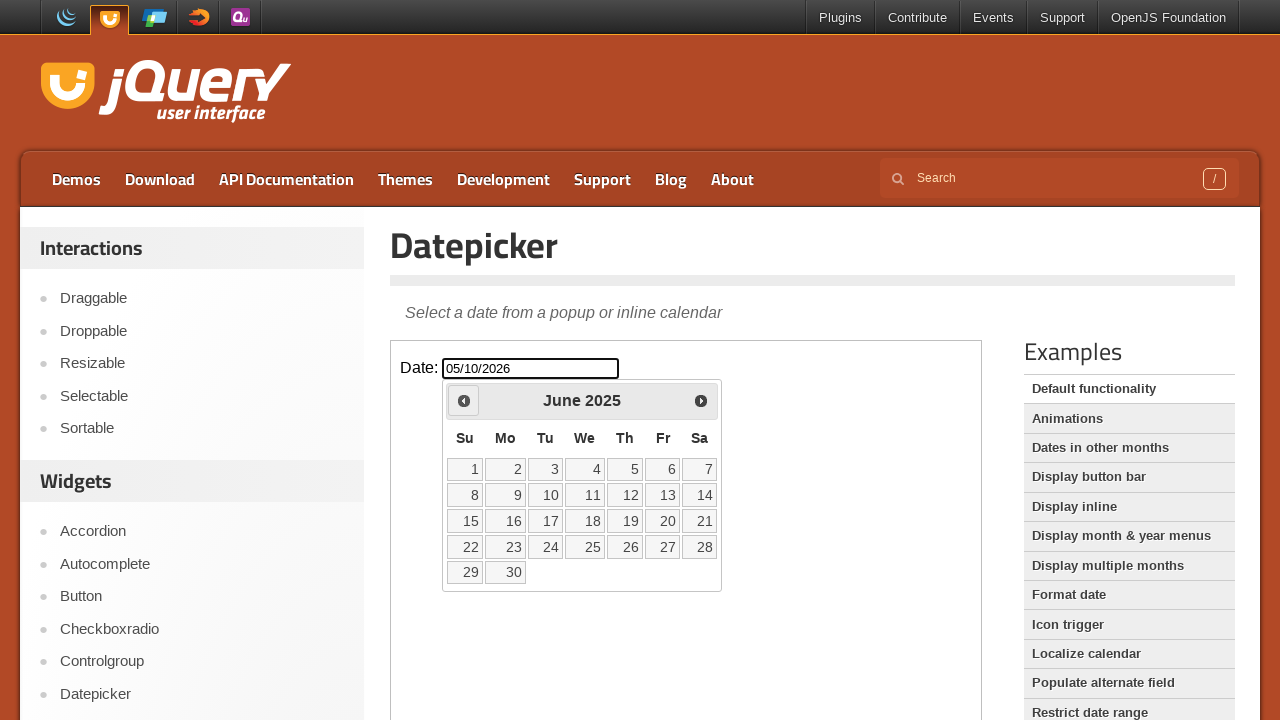

Clicked previous month button (currently viewing June 2025) at (464, 400) on iframe.demo-frame >> internal:control=enter-frame >> span.ui-icon.ui-icon-circle
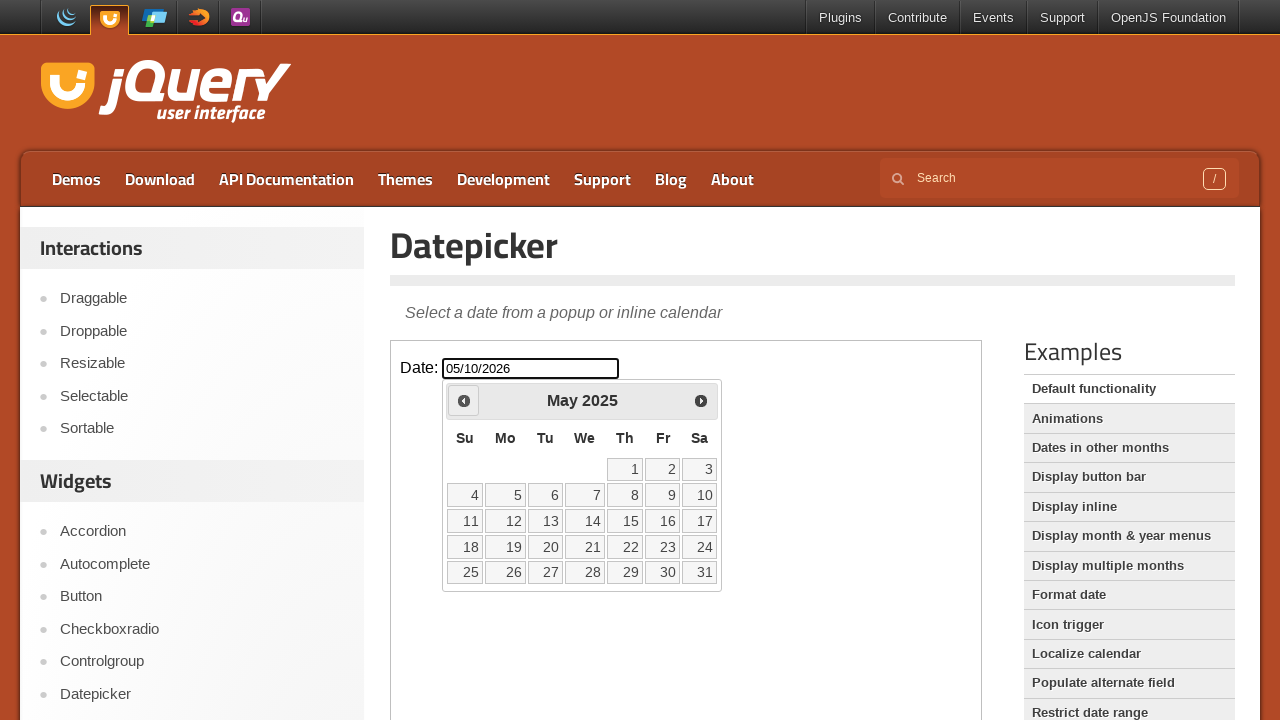

Reached May 2025 by navigating backward through months
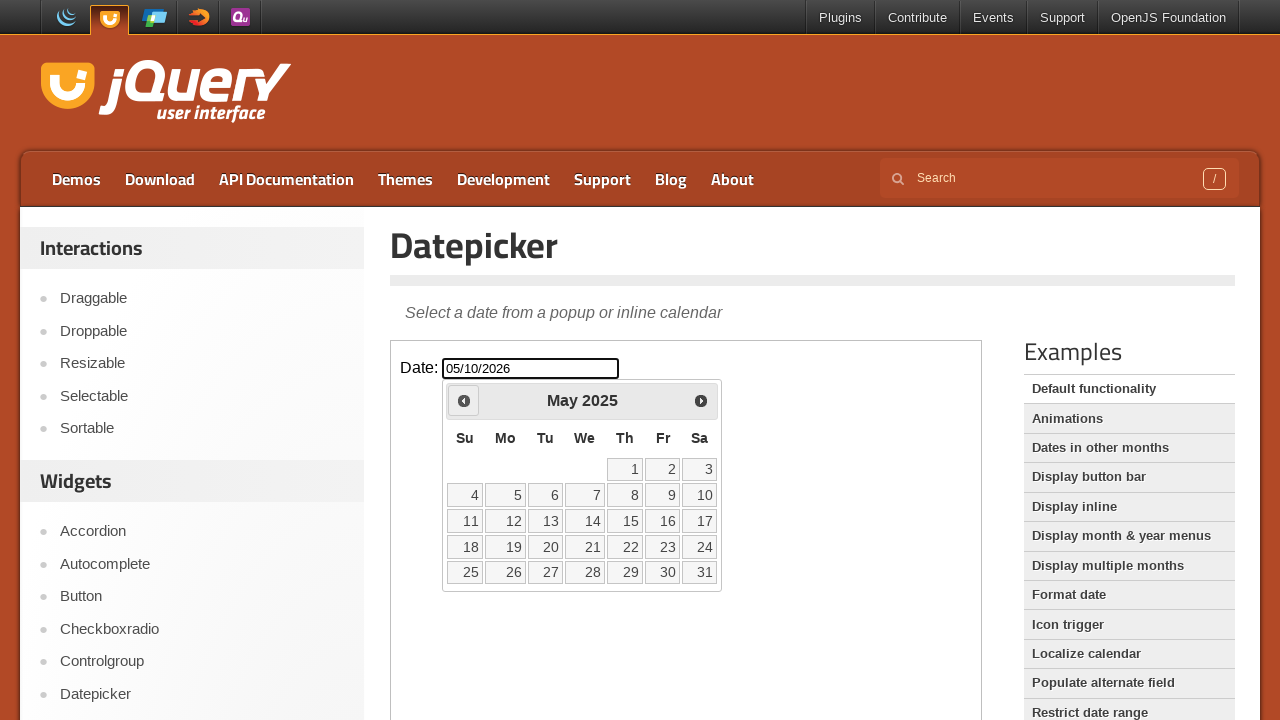

Selected day 10 in May 2025 at (700, 495) on iframe.demo-frame >> internal:control=enter-frame >> .ui-datepicker-calendar > t
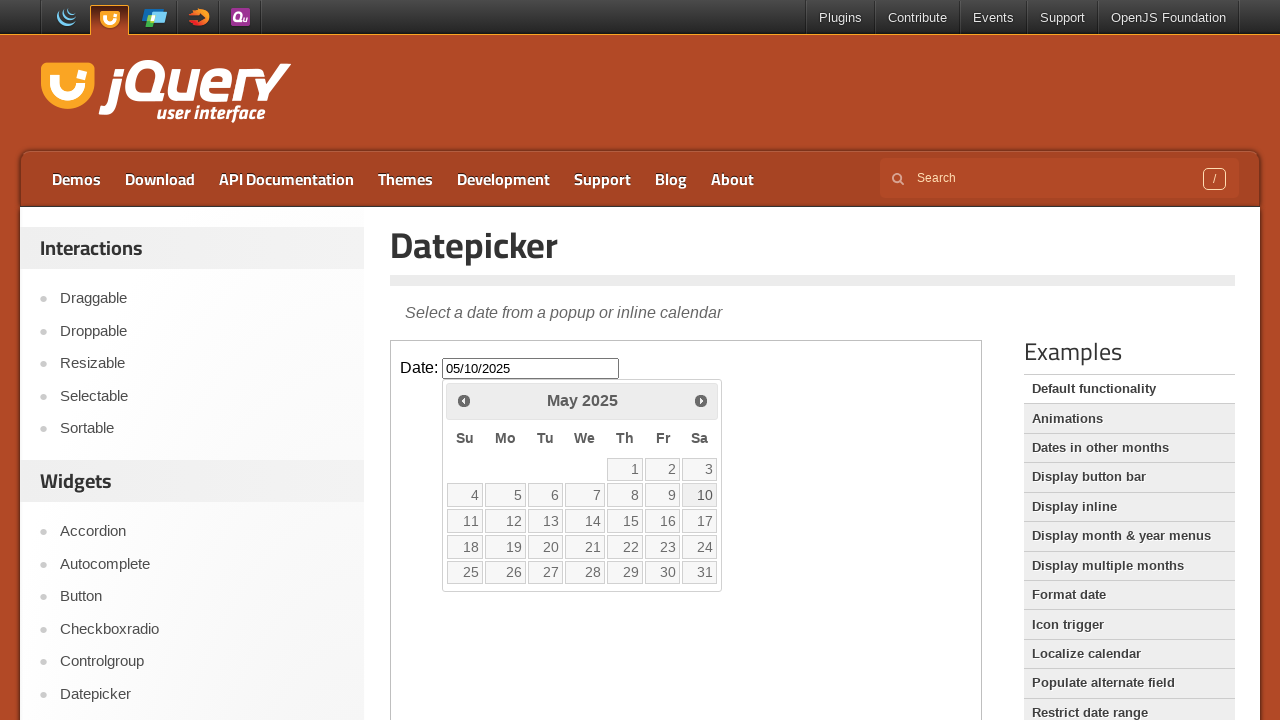

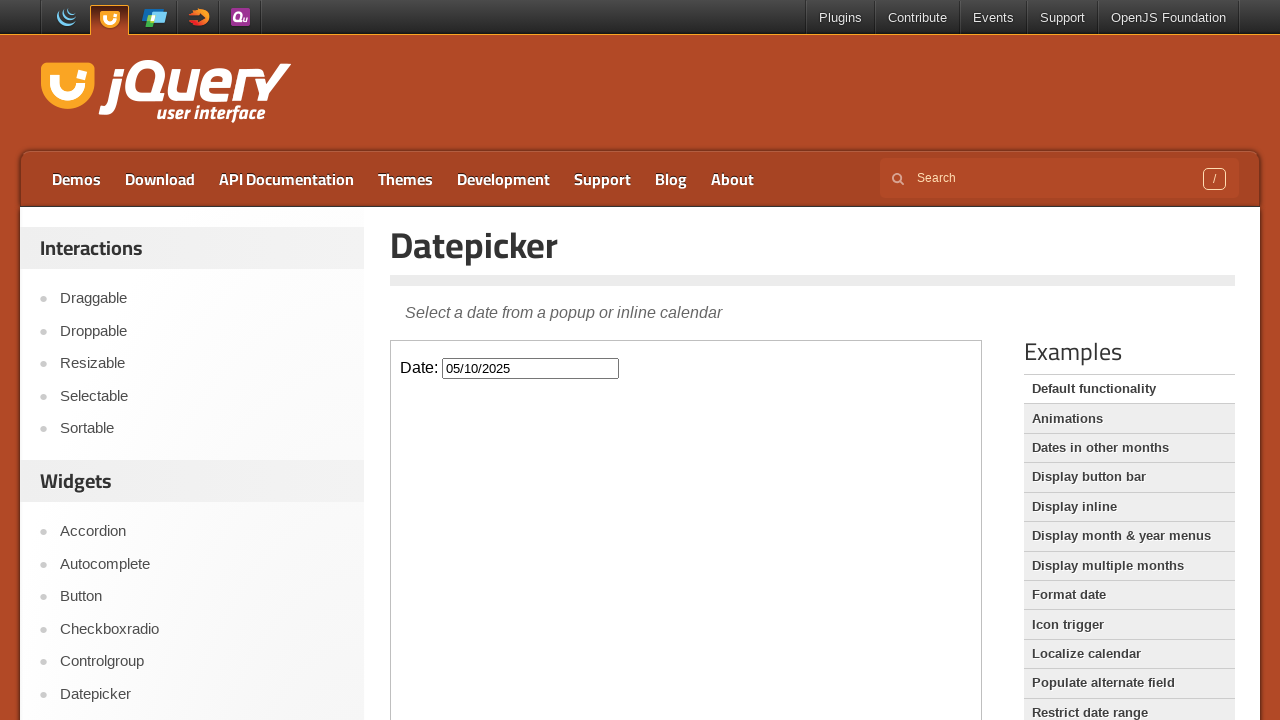